Tests the forgot password functionality by navigating to forgot password page and submitting email

Starting URL: https://login.salesforce.com

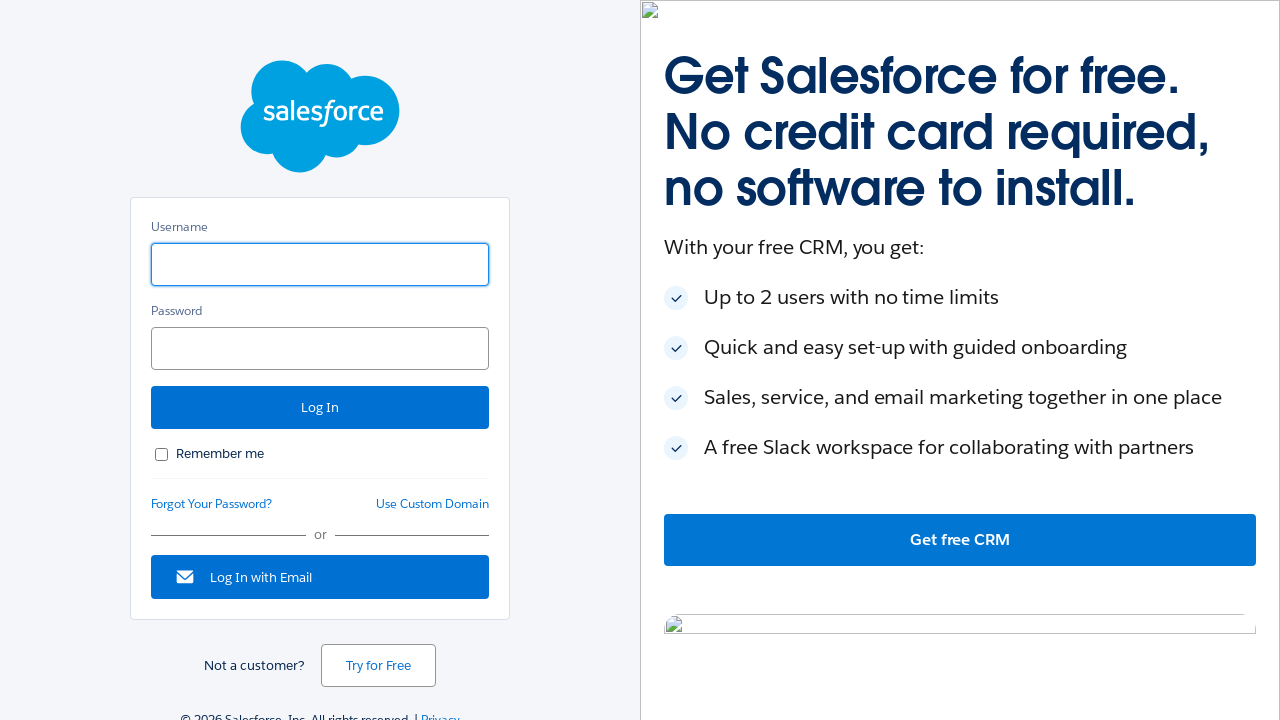

Clicked on Forgot Password link at (212, 504) on a#forgot_password_link
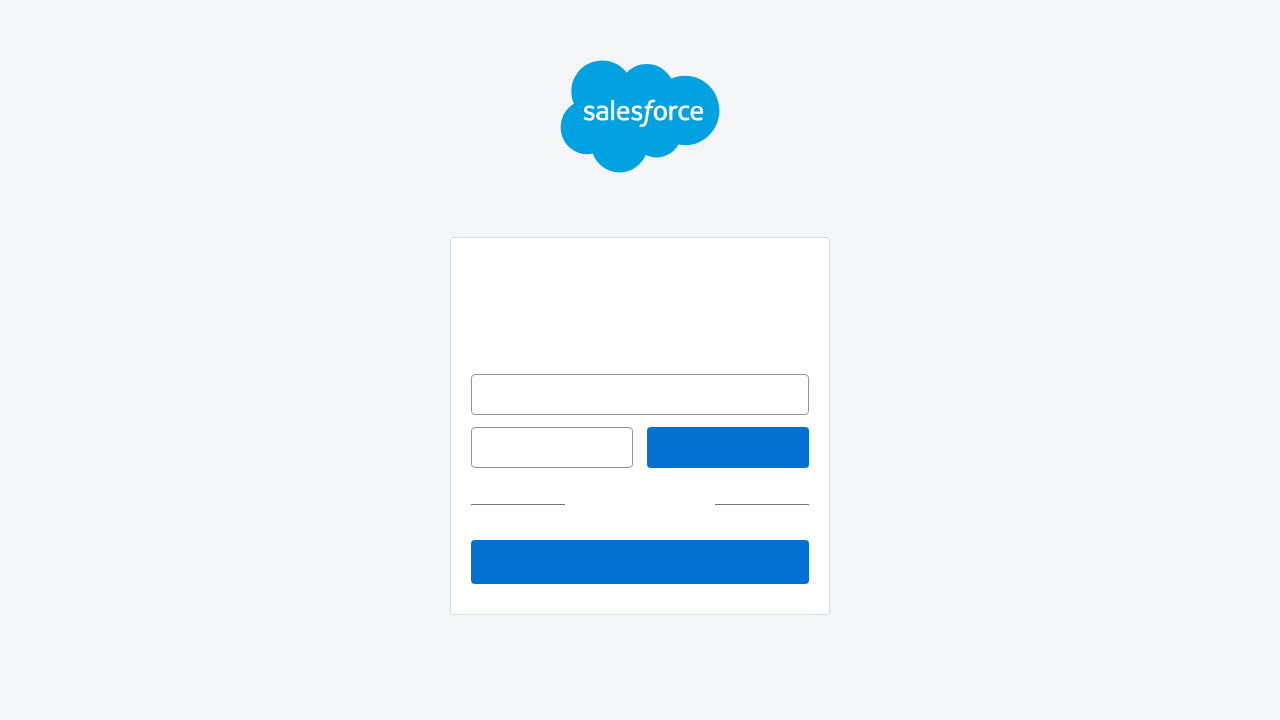

Entered email address 'test@tekarch.com' in forgot password field on input#un
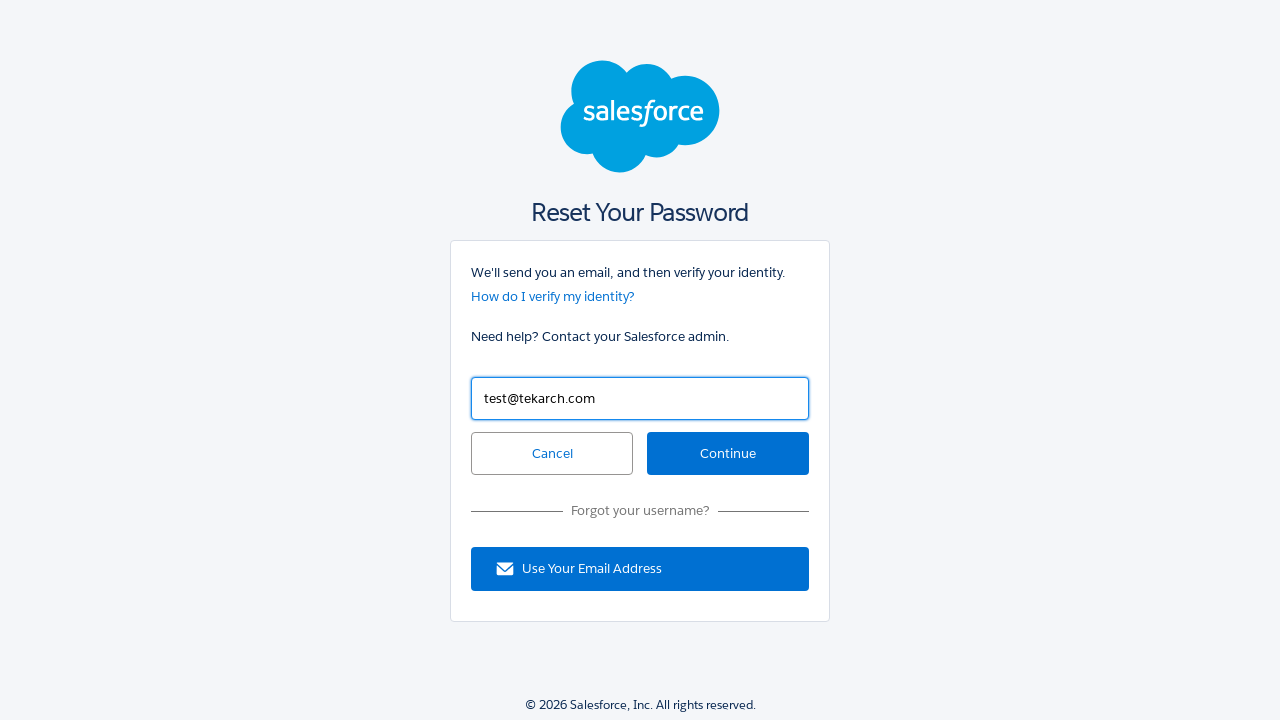

Clicked Continue button to submit forgot password request at (728, 454) on input#continue
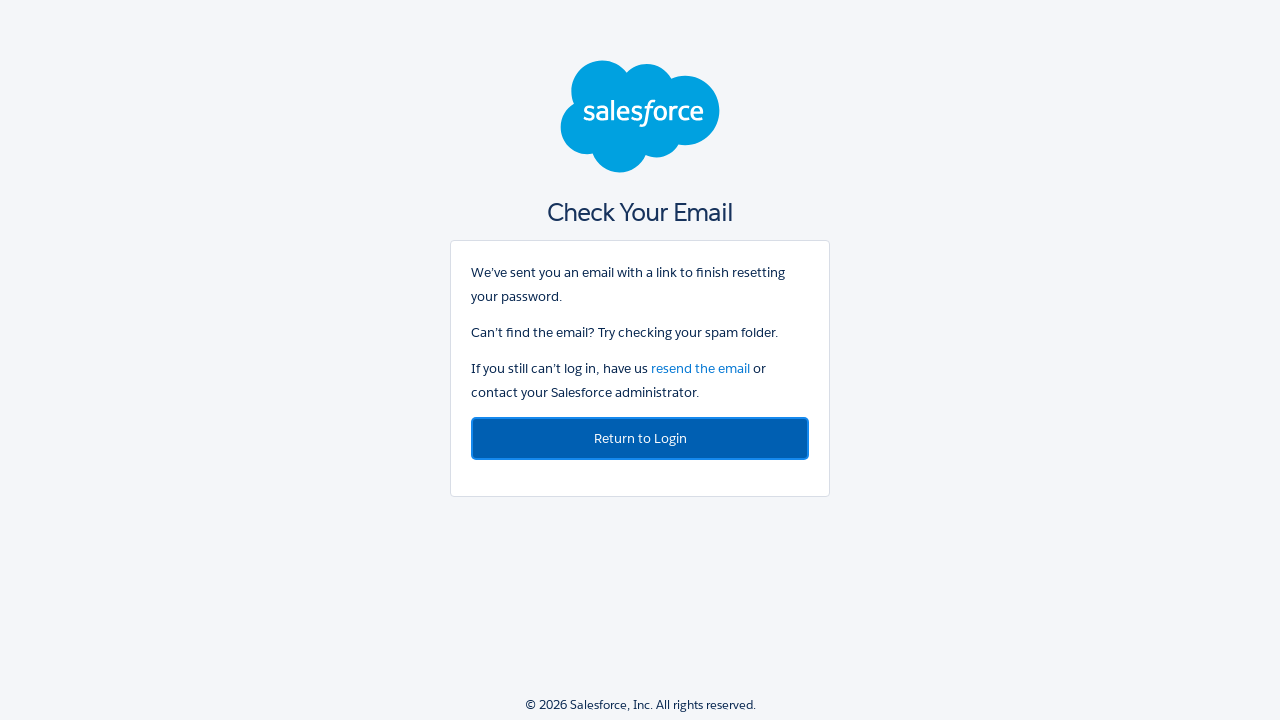

Email confirmation page loaded successfully
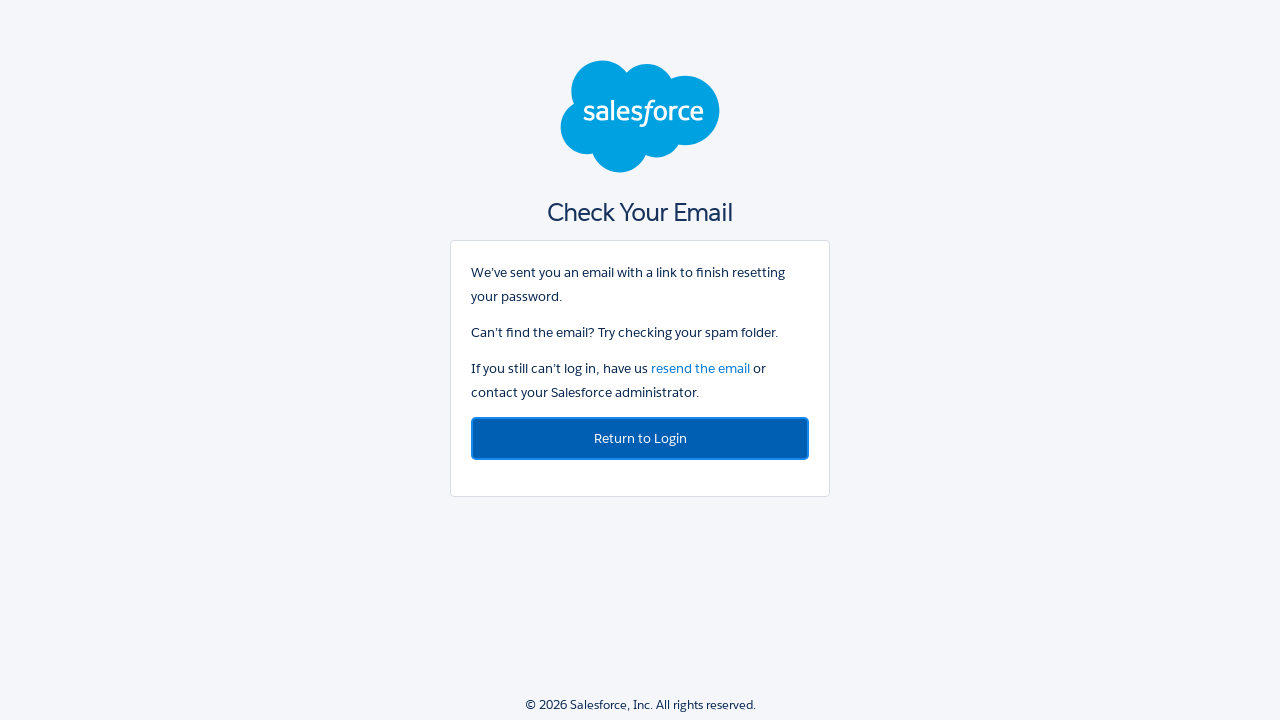

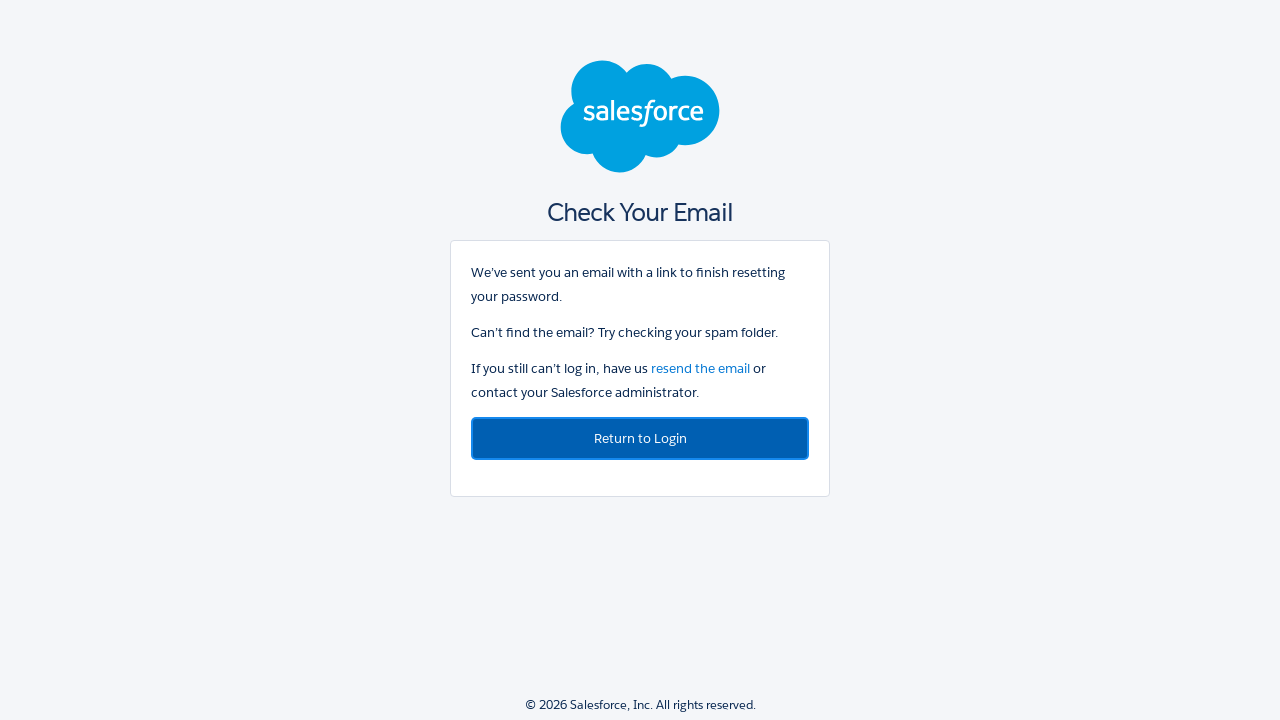